Tests drag and drop functionality by dragging an element from source to destination on jQuery UI demo page

Starting URL: https://jqueryui.com/droppable/

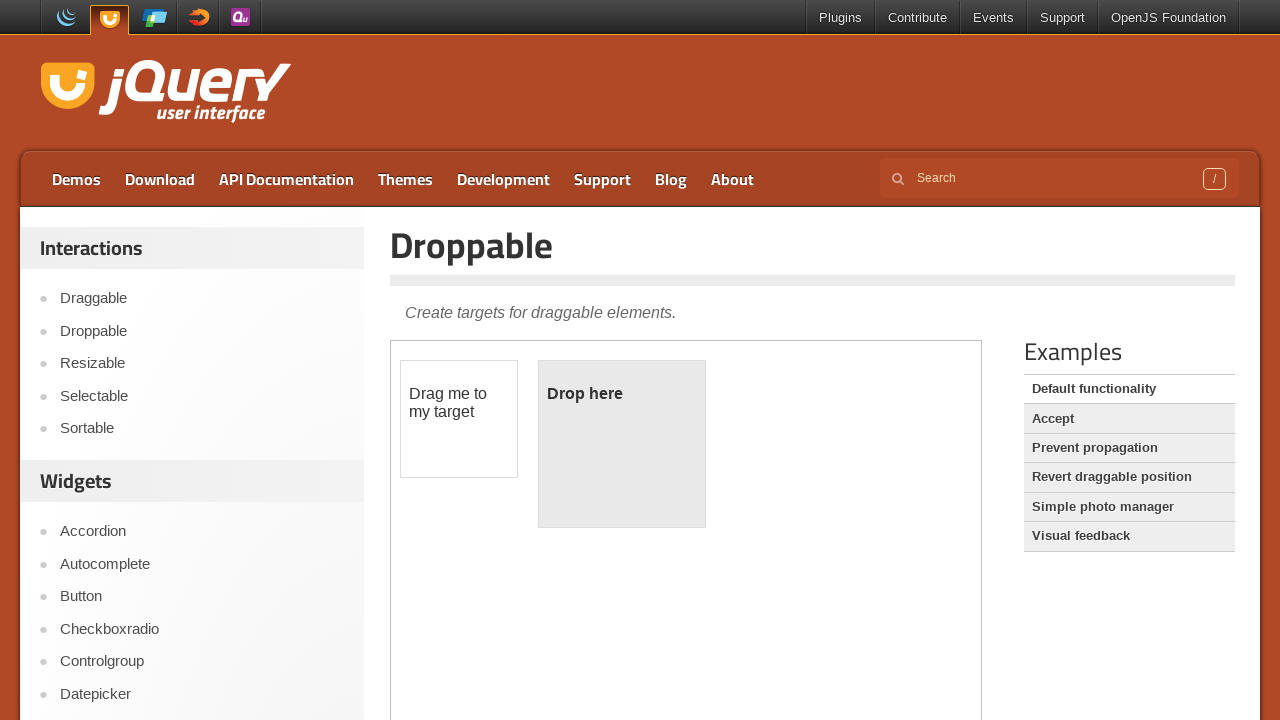

Located the iframe containing the drag and drop demo
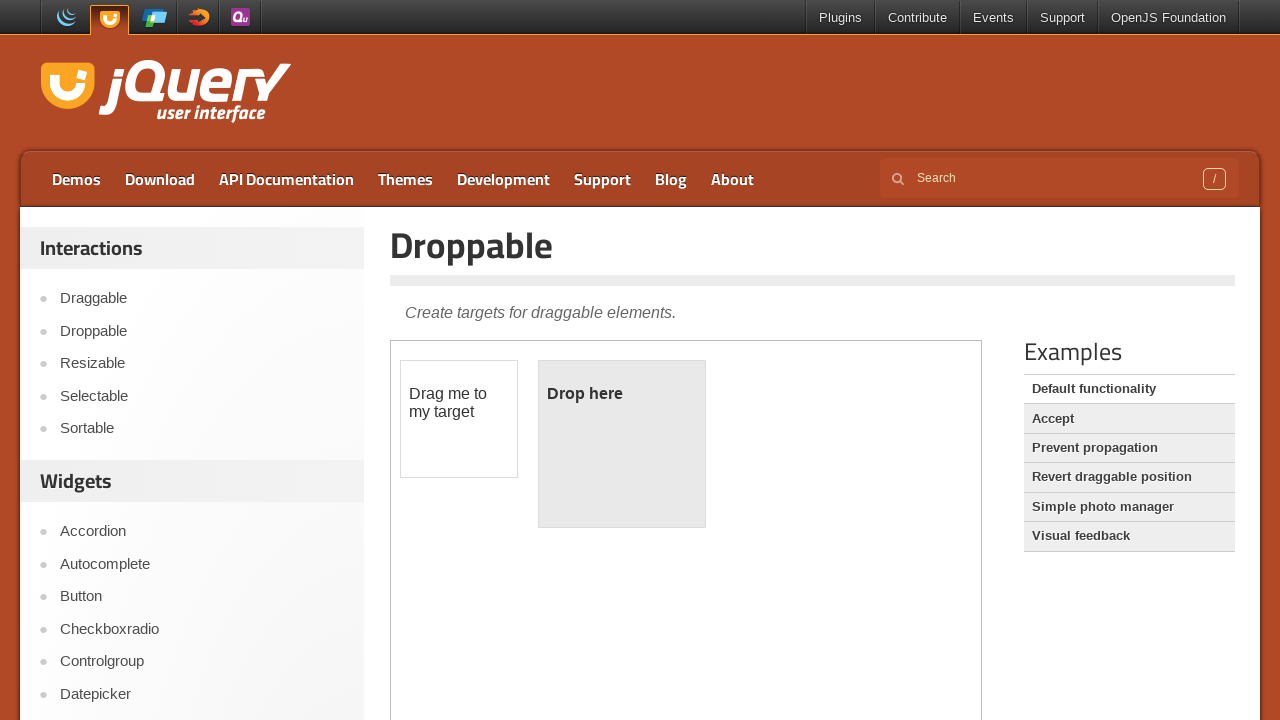

Located the draggable source element
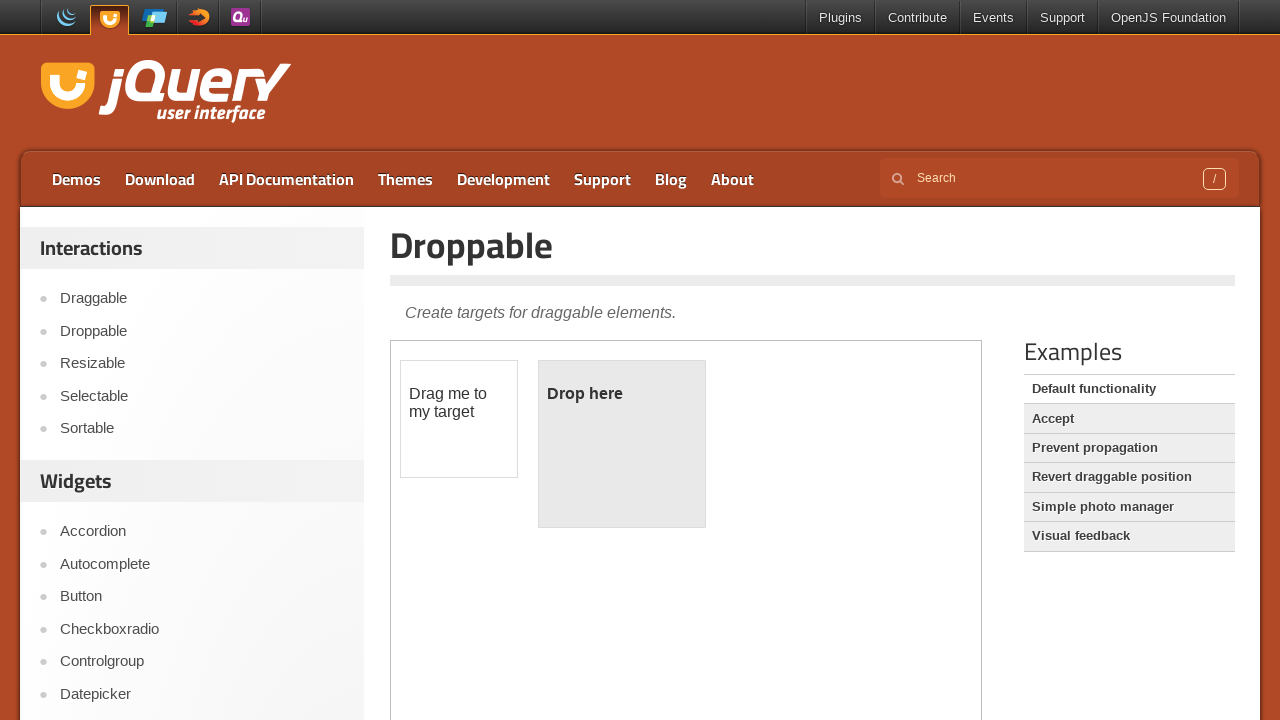

Located the droppable destination element
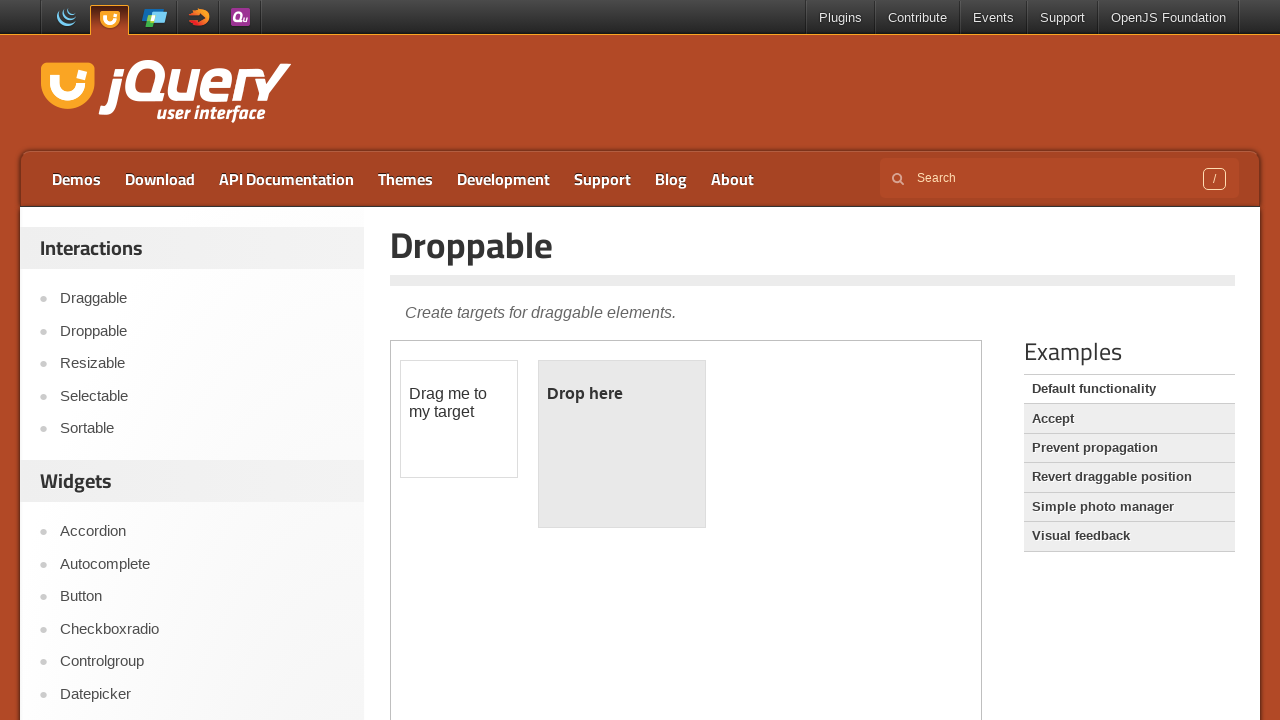

Dragged the source element to the destination element at (622, 444)
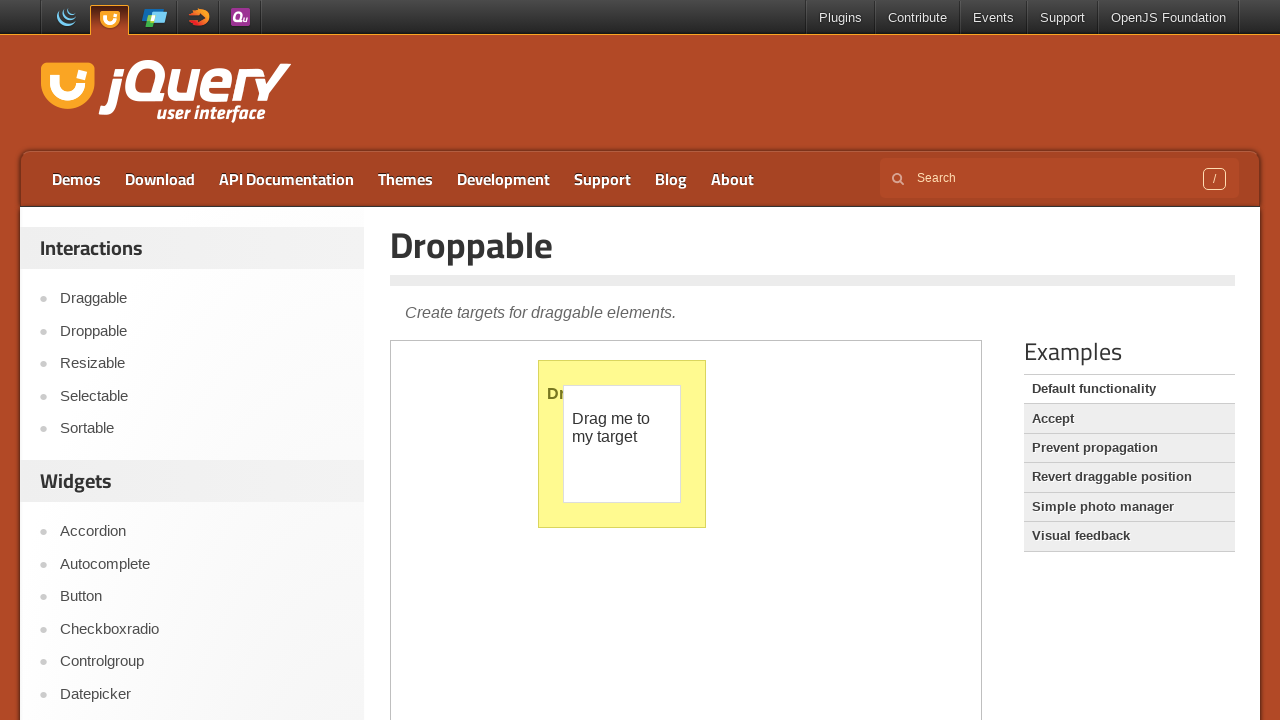

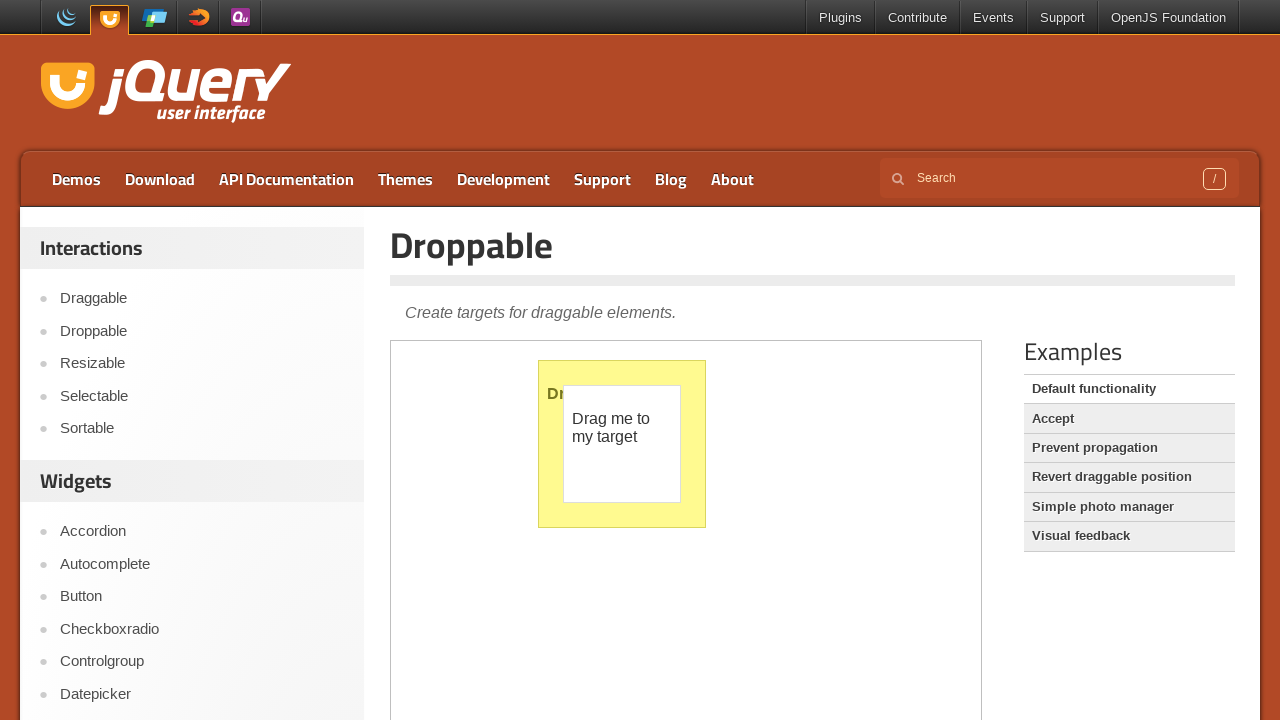